Tests that the page title is correctly set to "Whack-a-Mole Game"

Starting URL: https://shahriar-nehal.github.io/SWE/

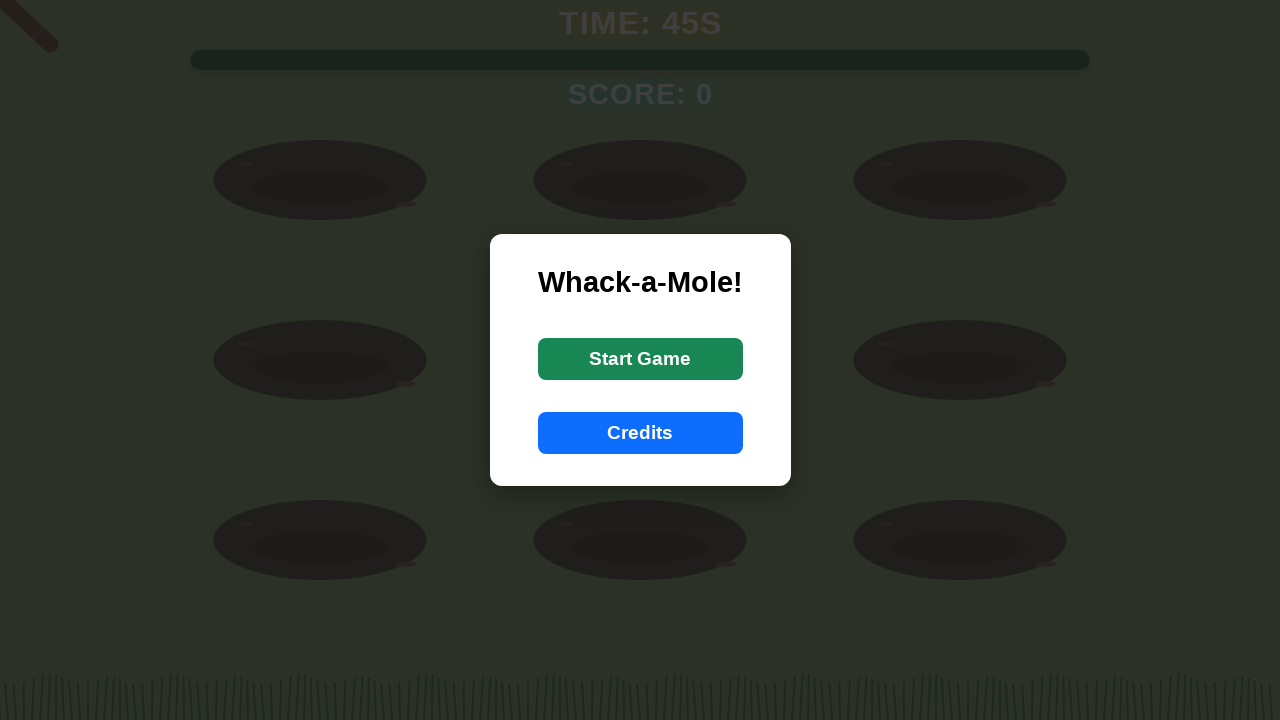

Navigated to Whack-a-Mole Game URL
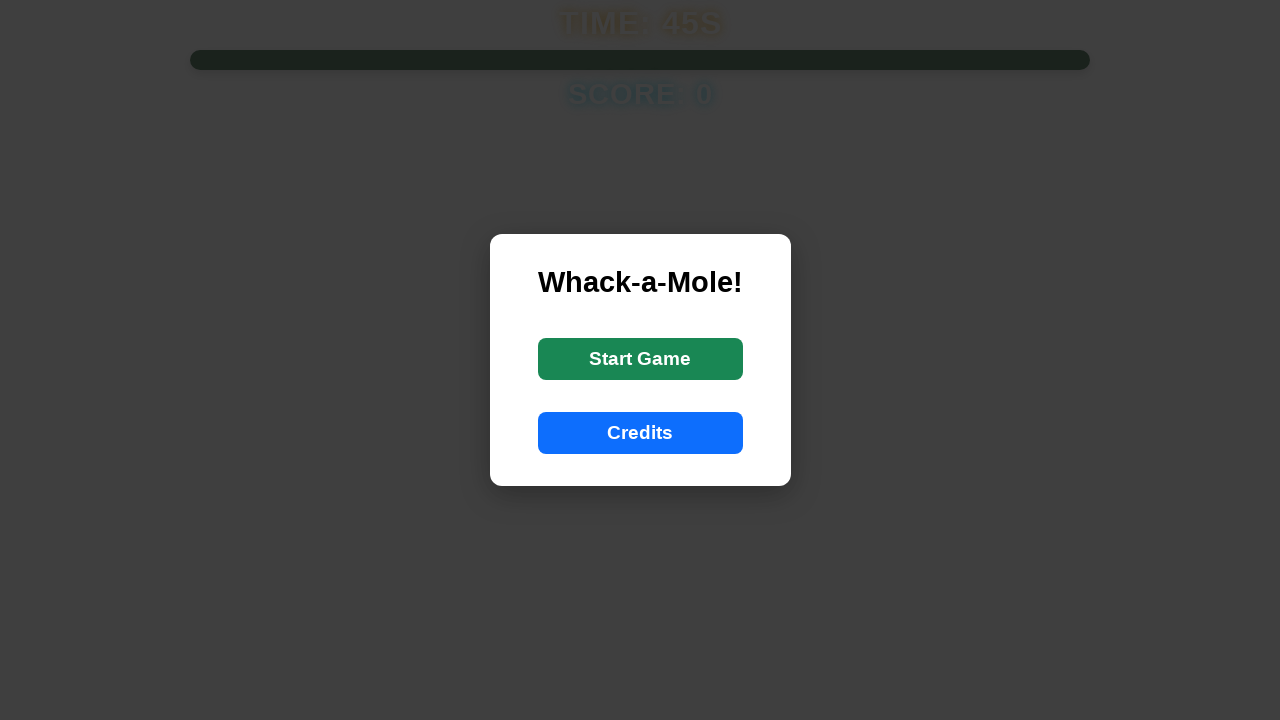

Verified page title is 'Whack-a-Mole Game'
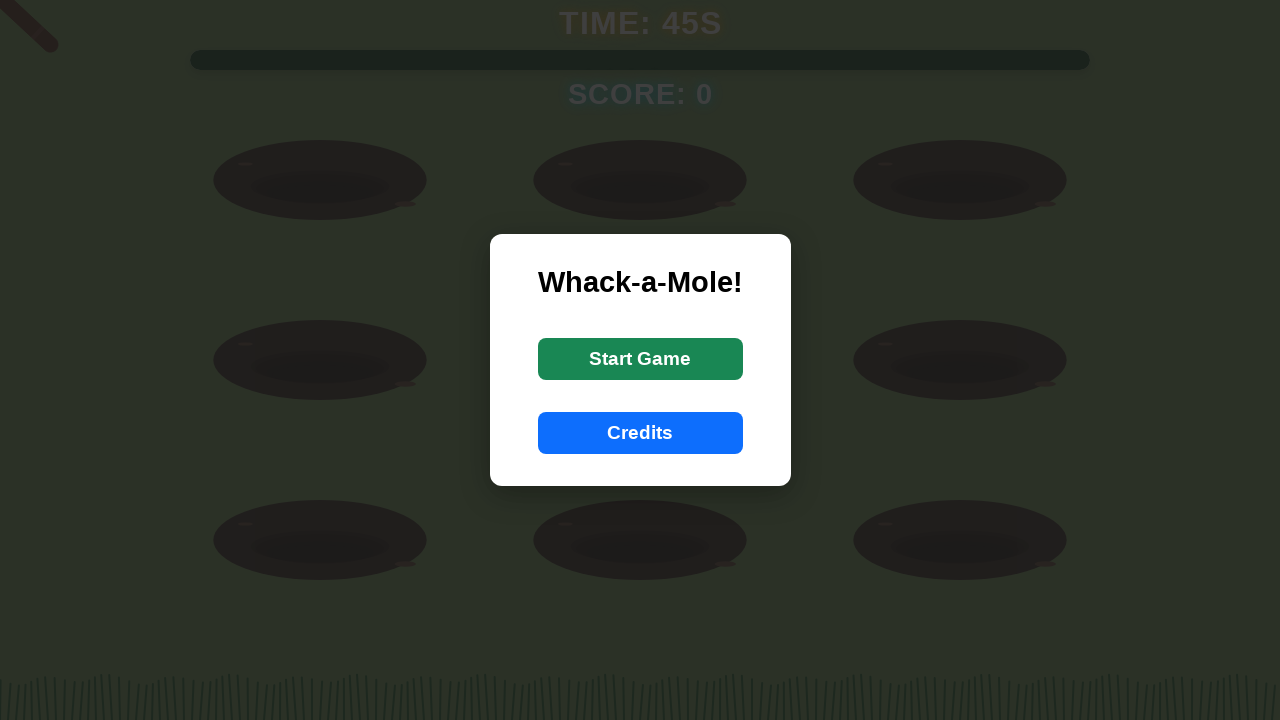

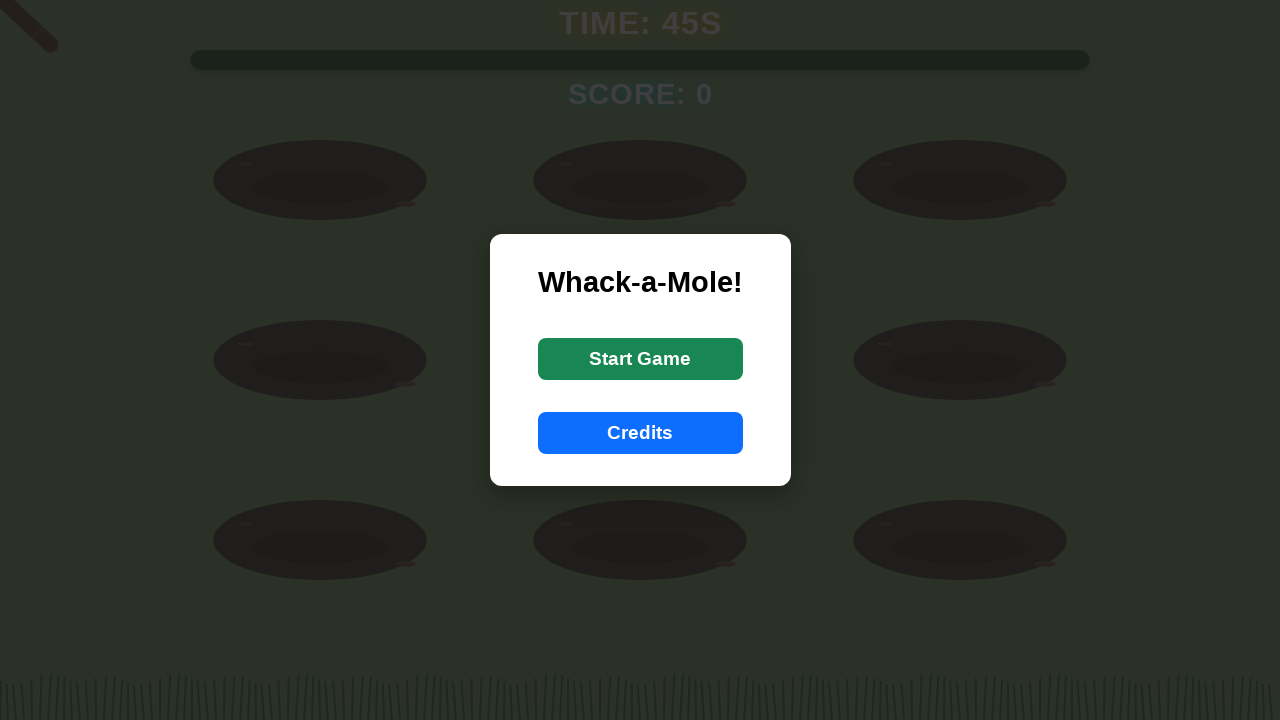